Tests the Practice Form by filling in valid data and verifying the submission modal displays the correct information

Starting URL: https://demoqa.com/

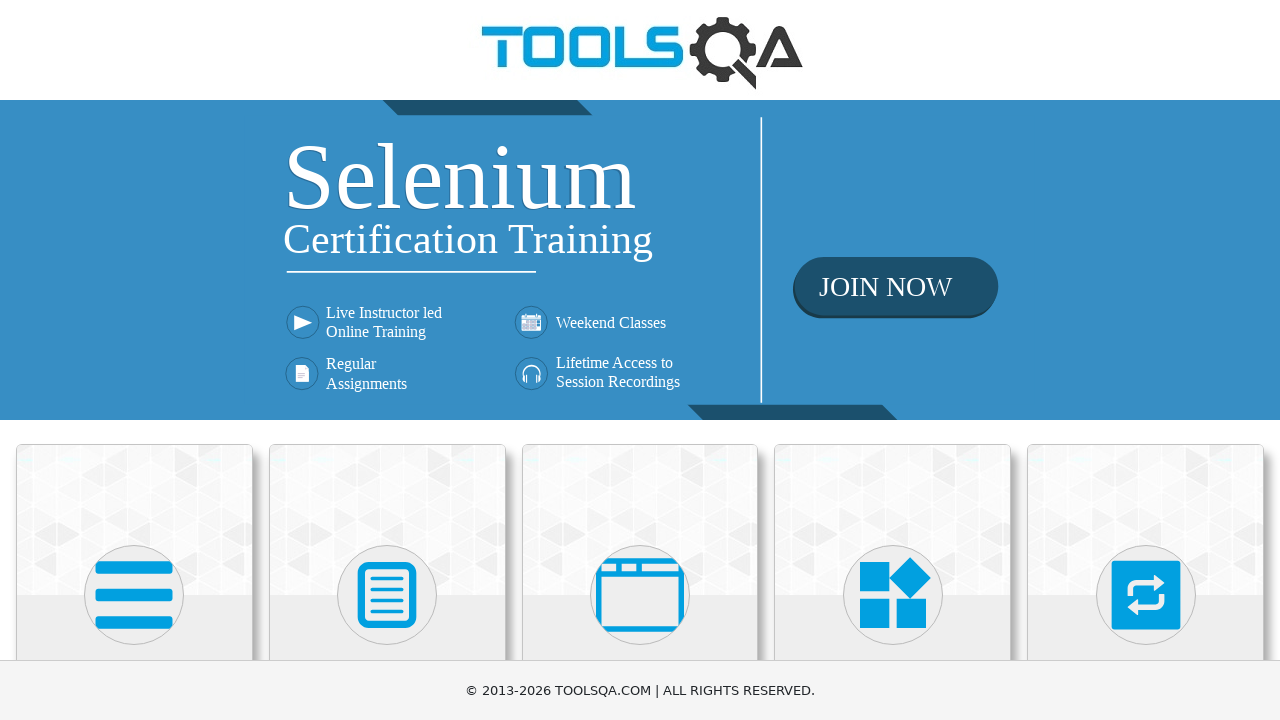

Clicked on Forms menu on homepage at (387, 360) on text=Forms
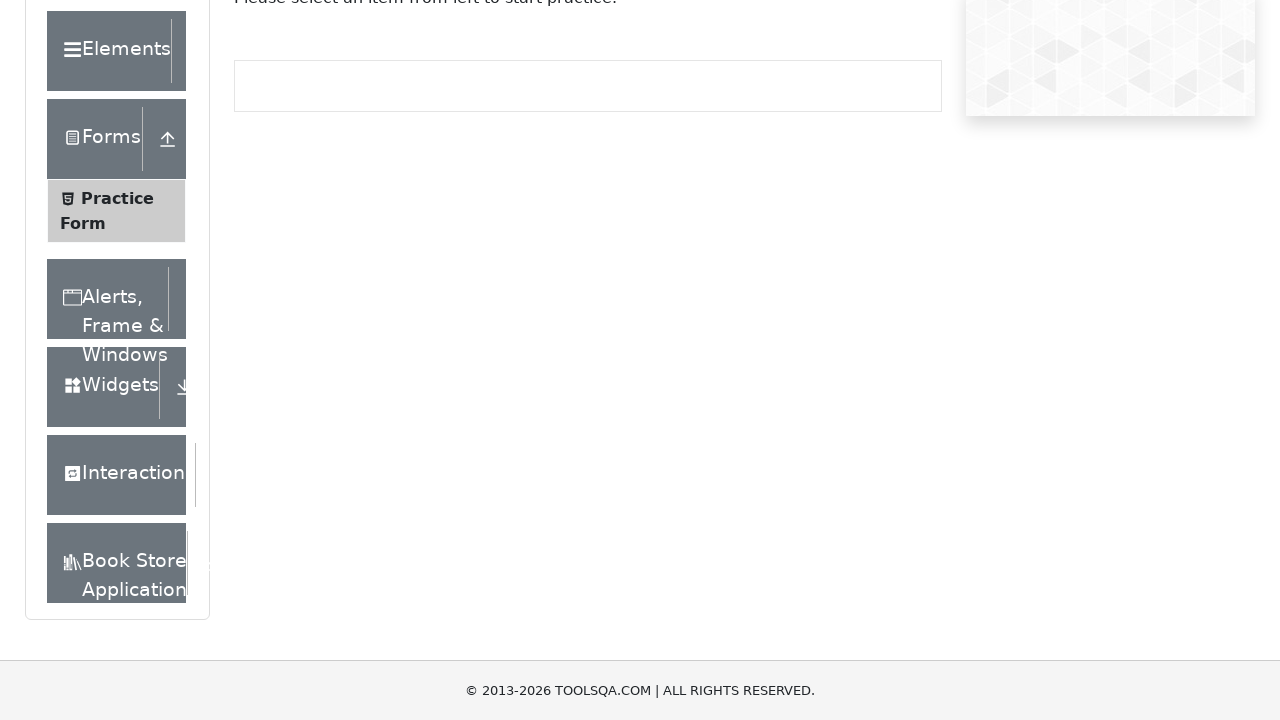

Clicked on Practice Form in the left menu at (117, 336) on text=Practice Form
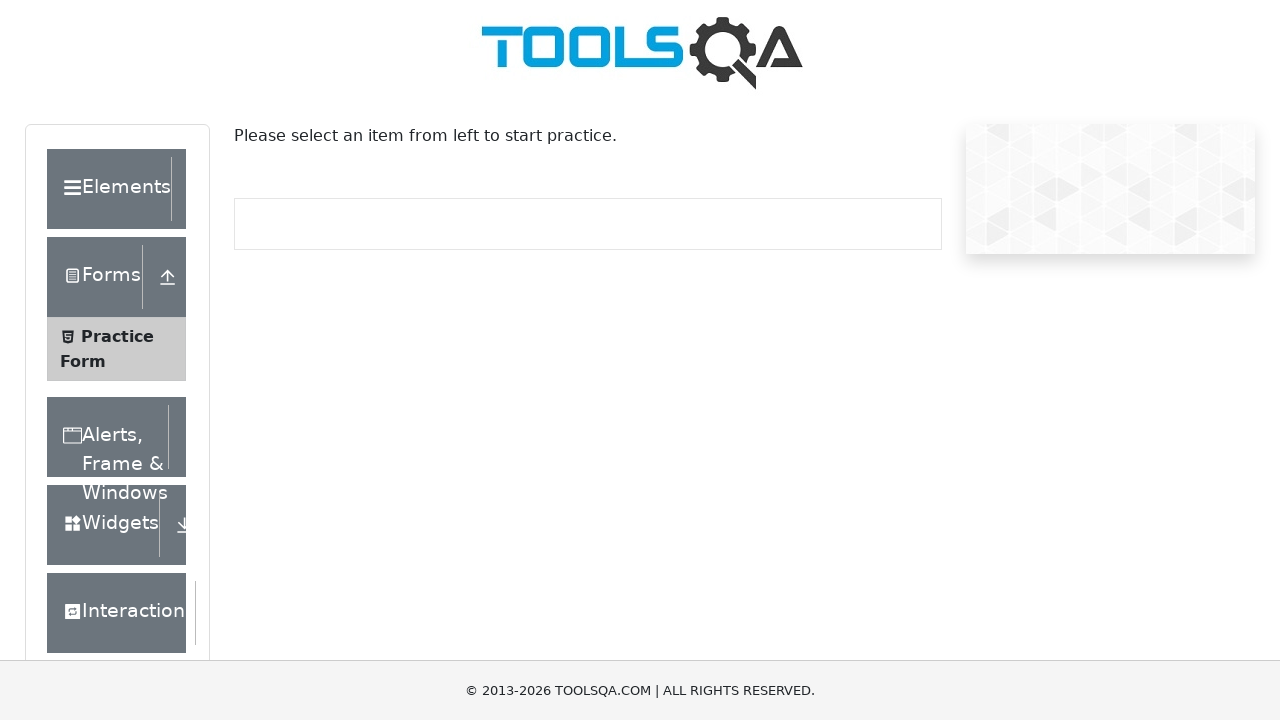

Filled firstName field with 'Minh' on #firstName
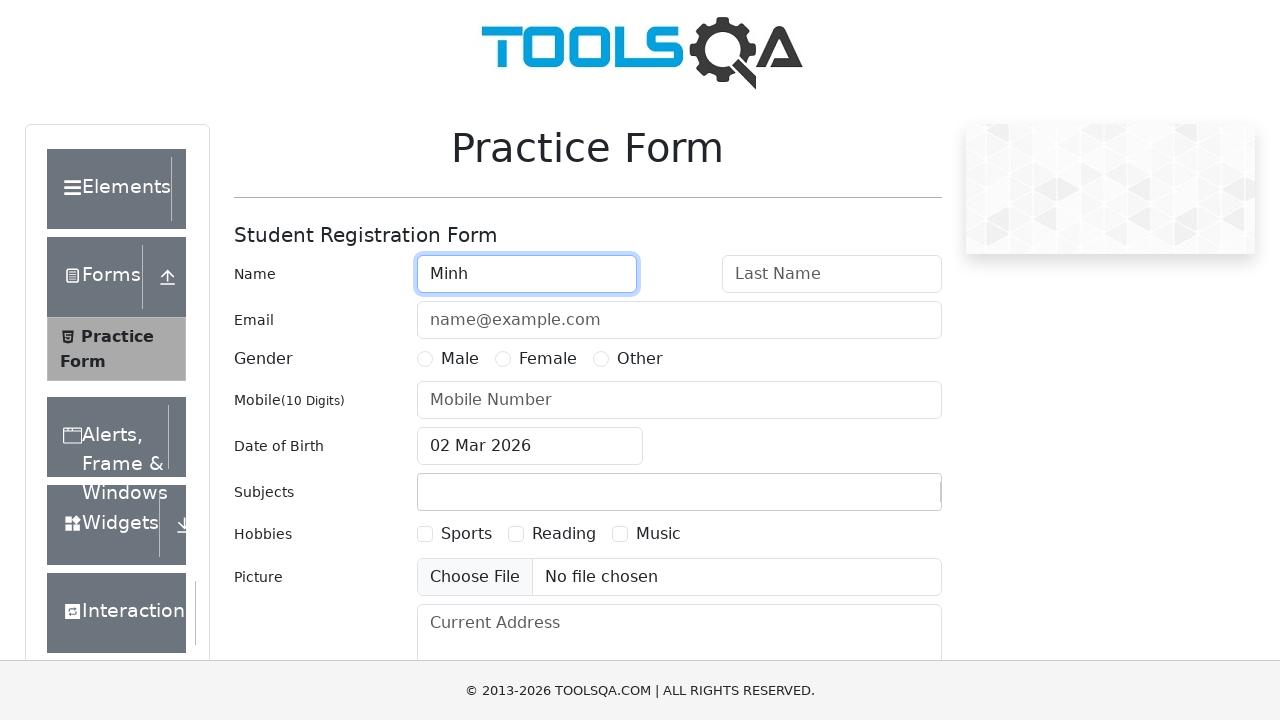

Filled lastName field with 'Le' on #lastName
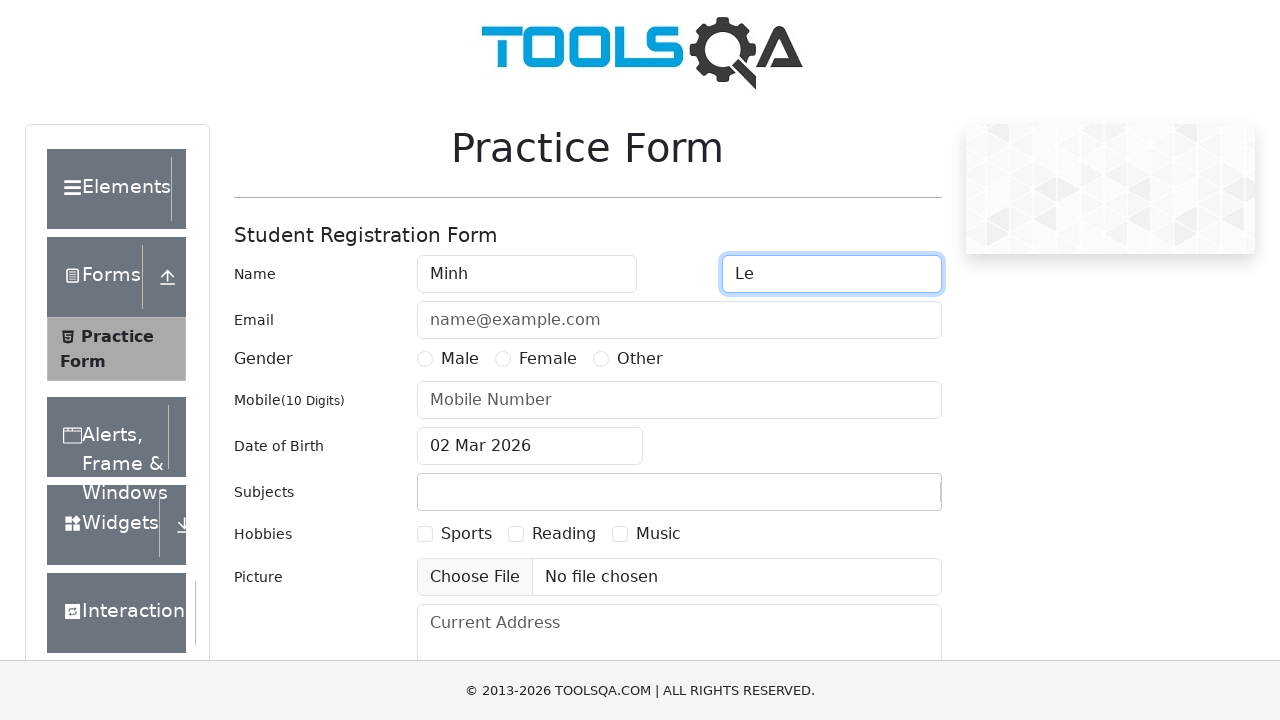

Filled userEmail field with 'minh@example.com' on #userEmail
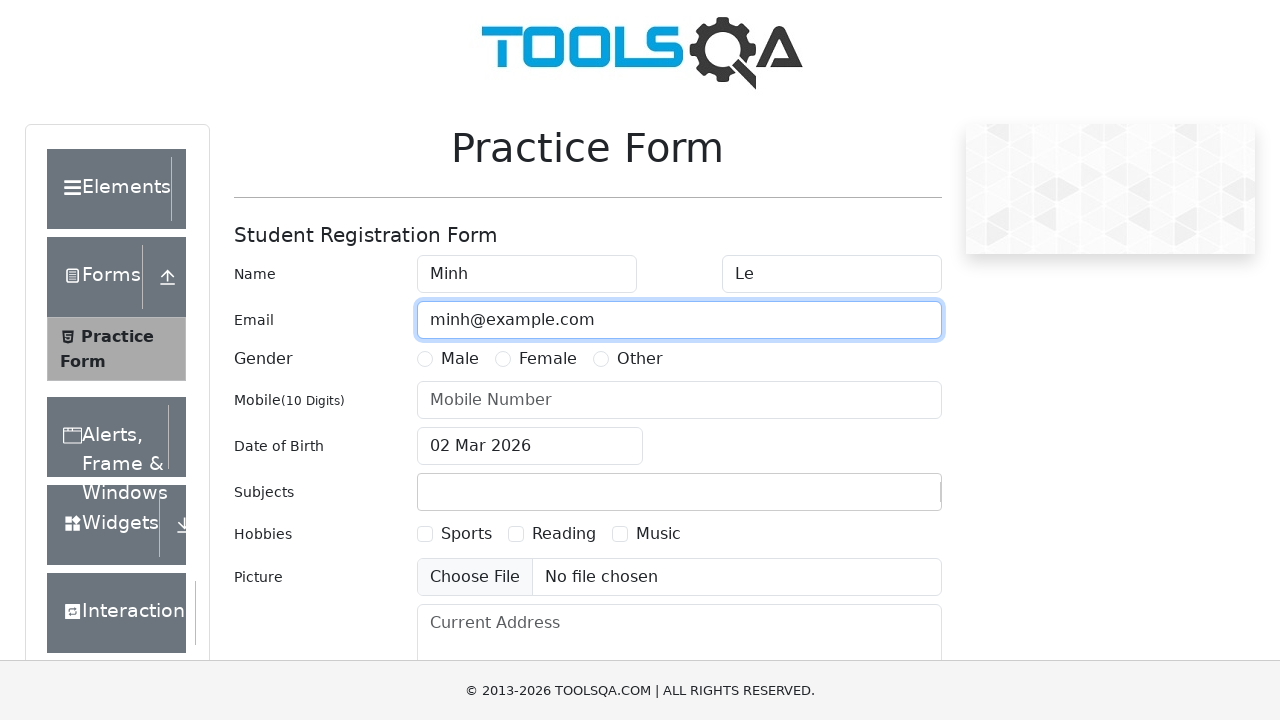

Filled userNumber field with '0987654321' on #userNumber
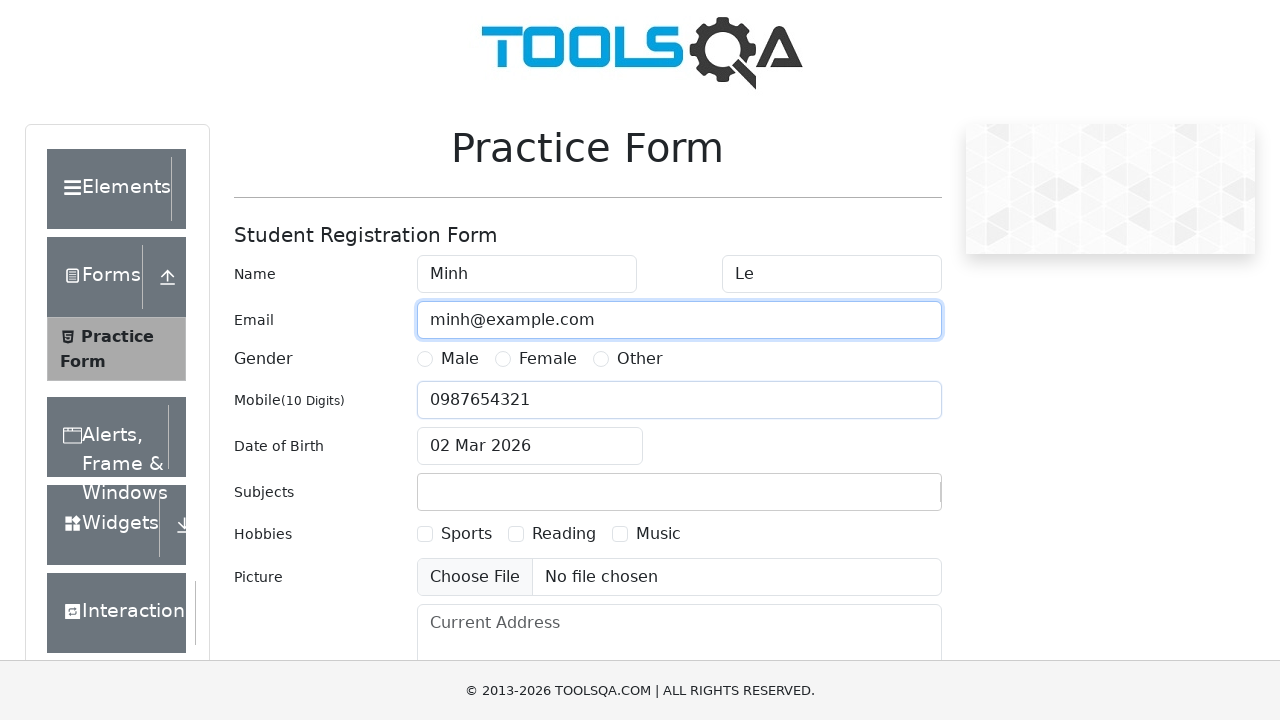

Selected Male gender radio button at (460, 359) on label[for='gender-radio-1']
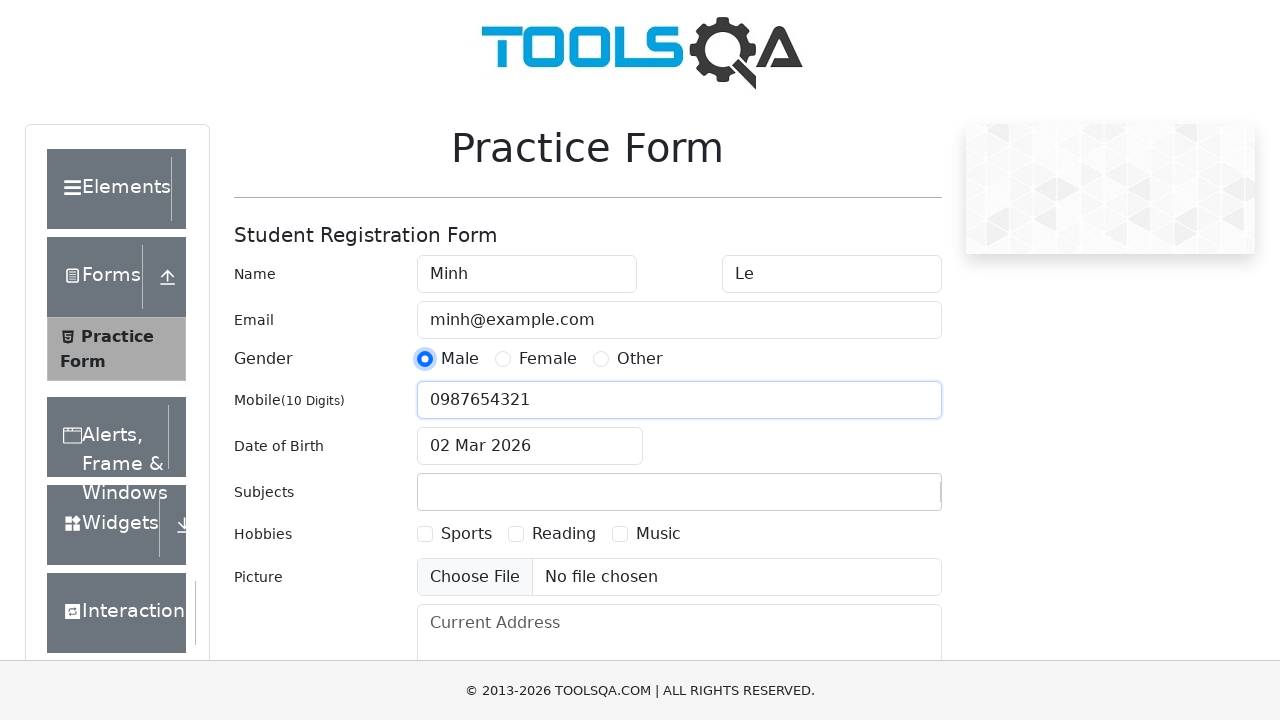

Clicked submit button to submit the form at (885, 499) on #submit
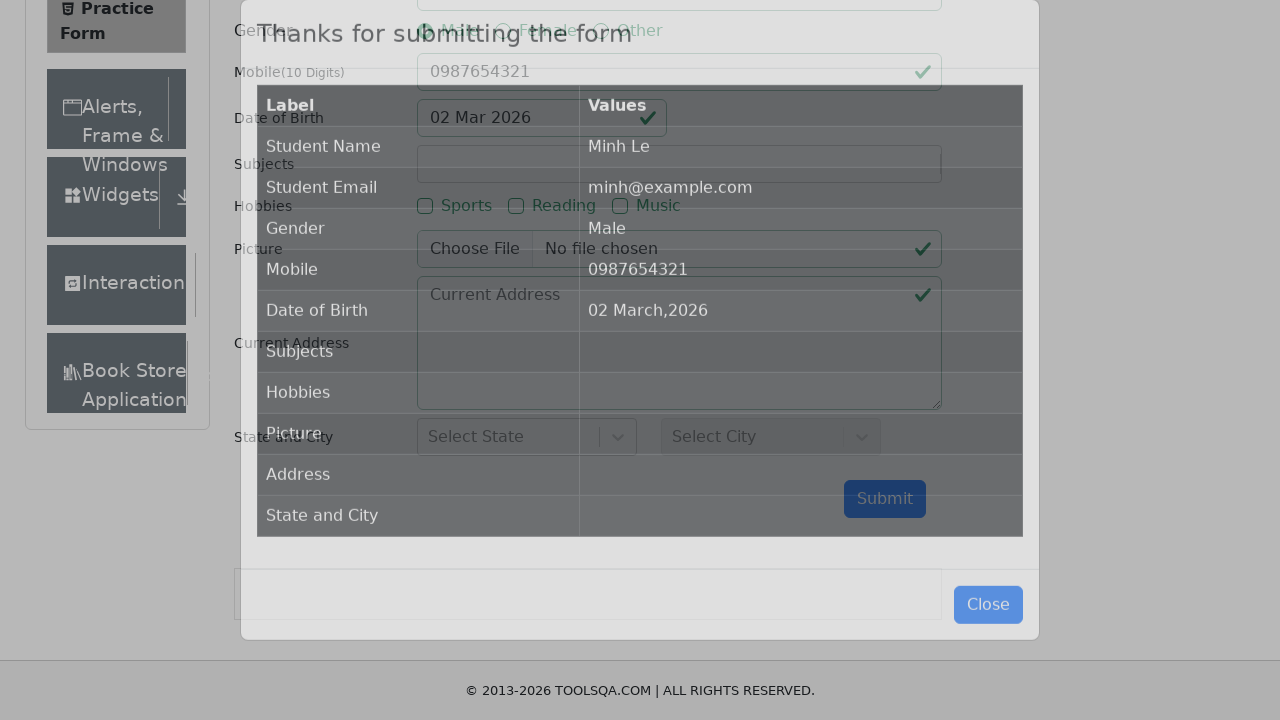

Submission modal loaded and displayed
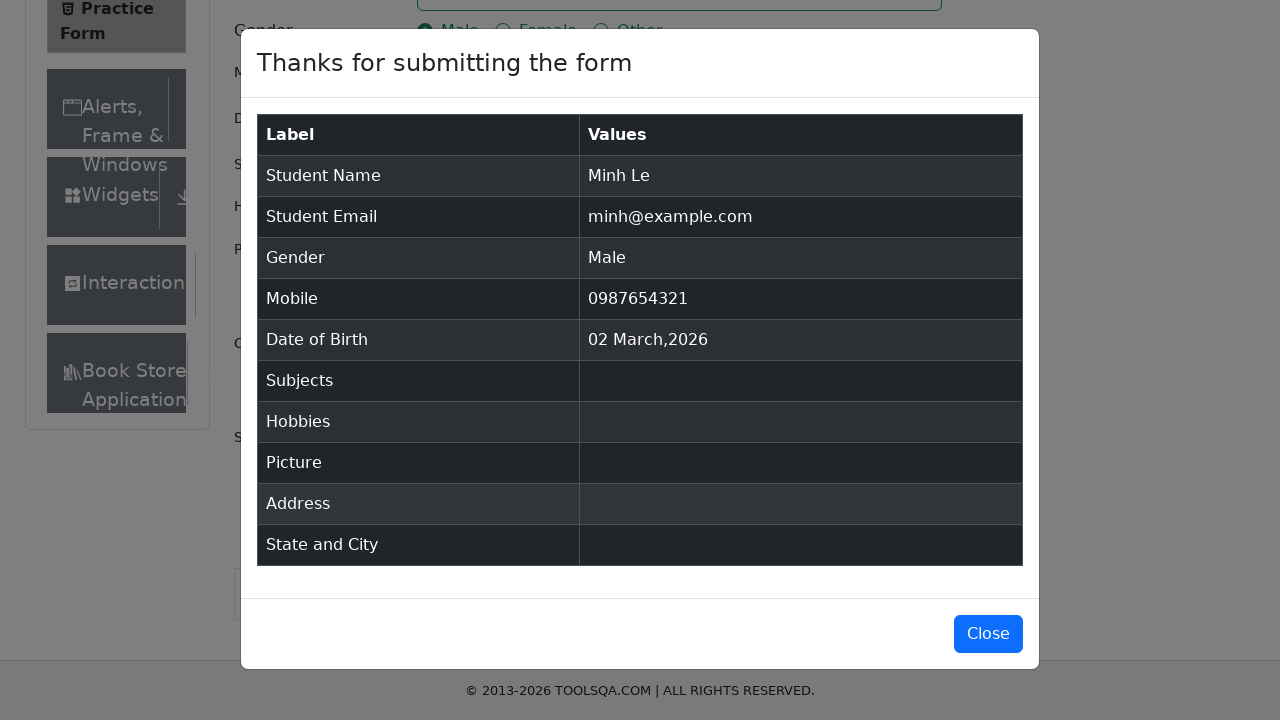

Retrieved modal content text
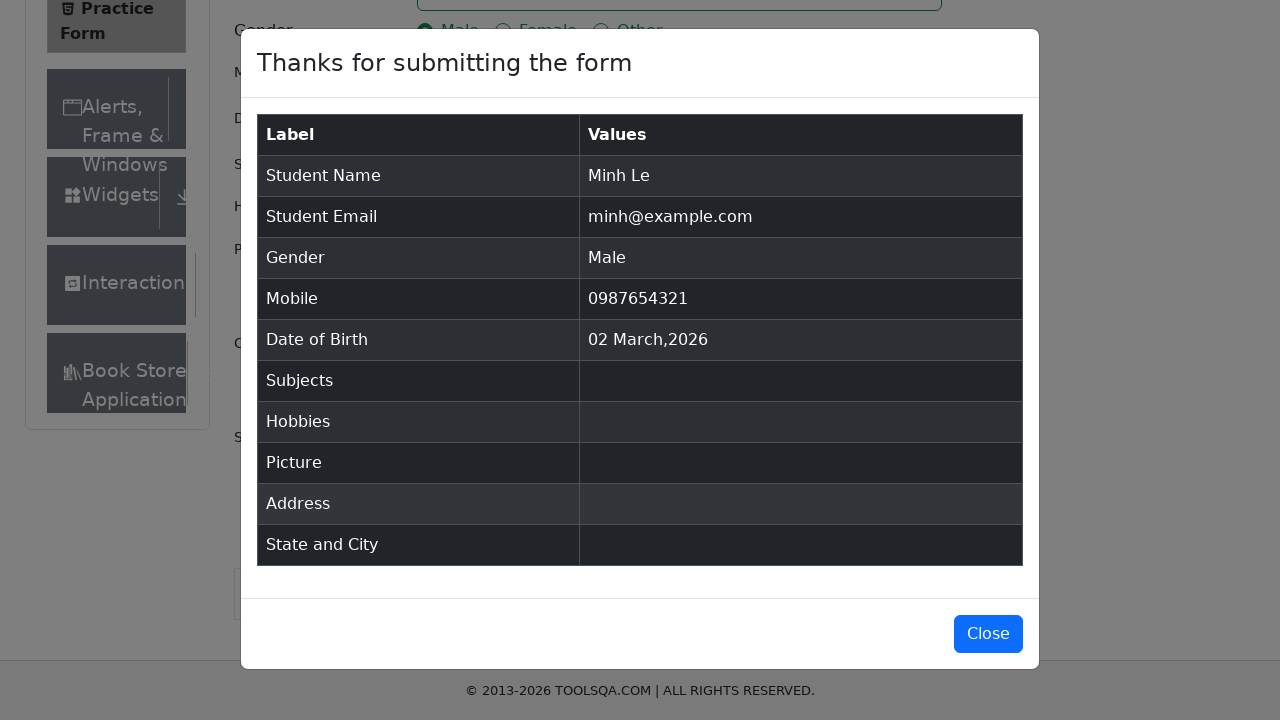

Verified modal contains first name 'Minh'
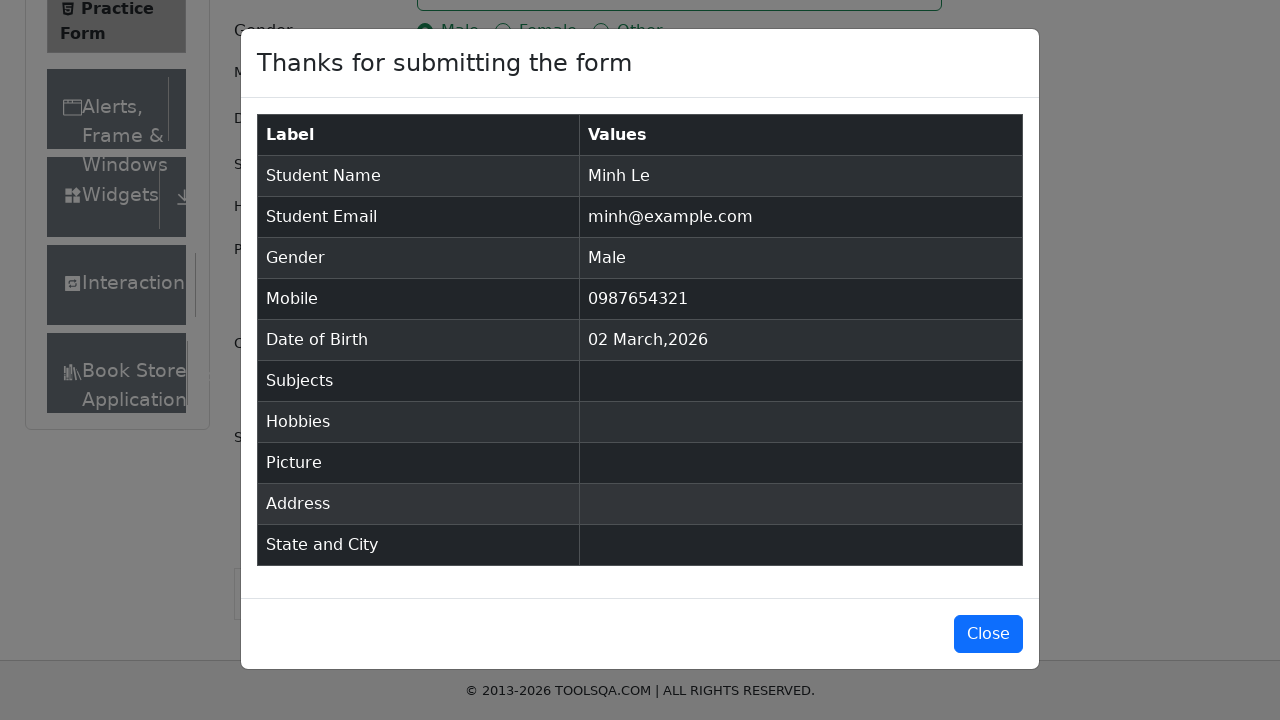

Verified modal contains last name 'Le'
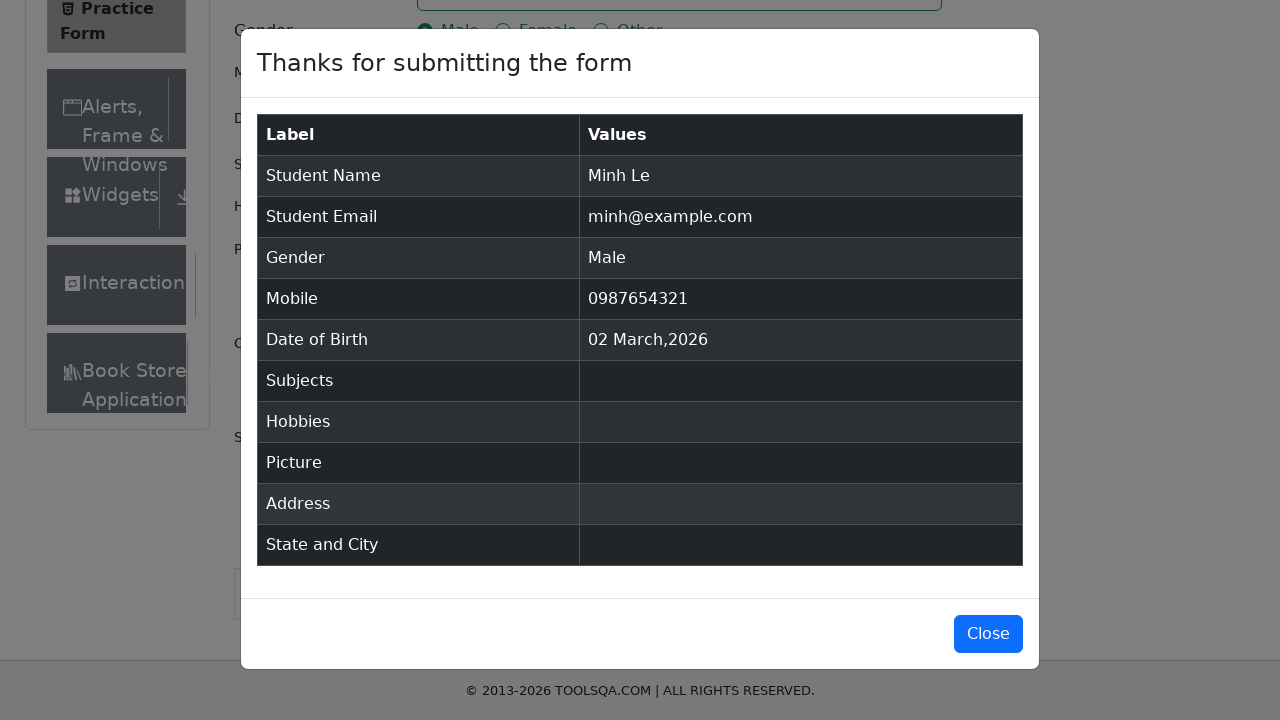

Verified modal contains email 'minh@example.com'
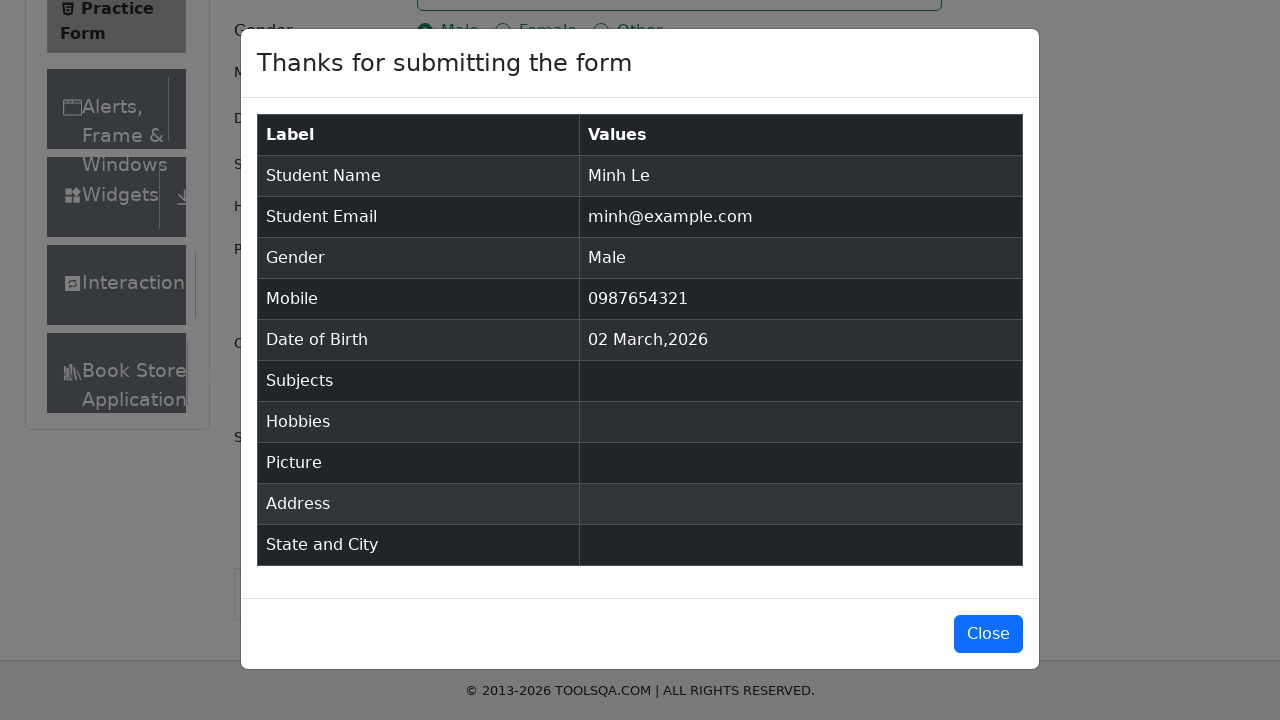

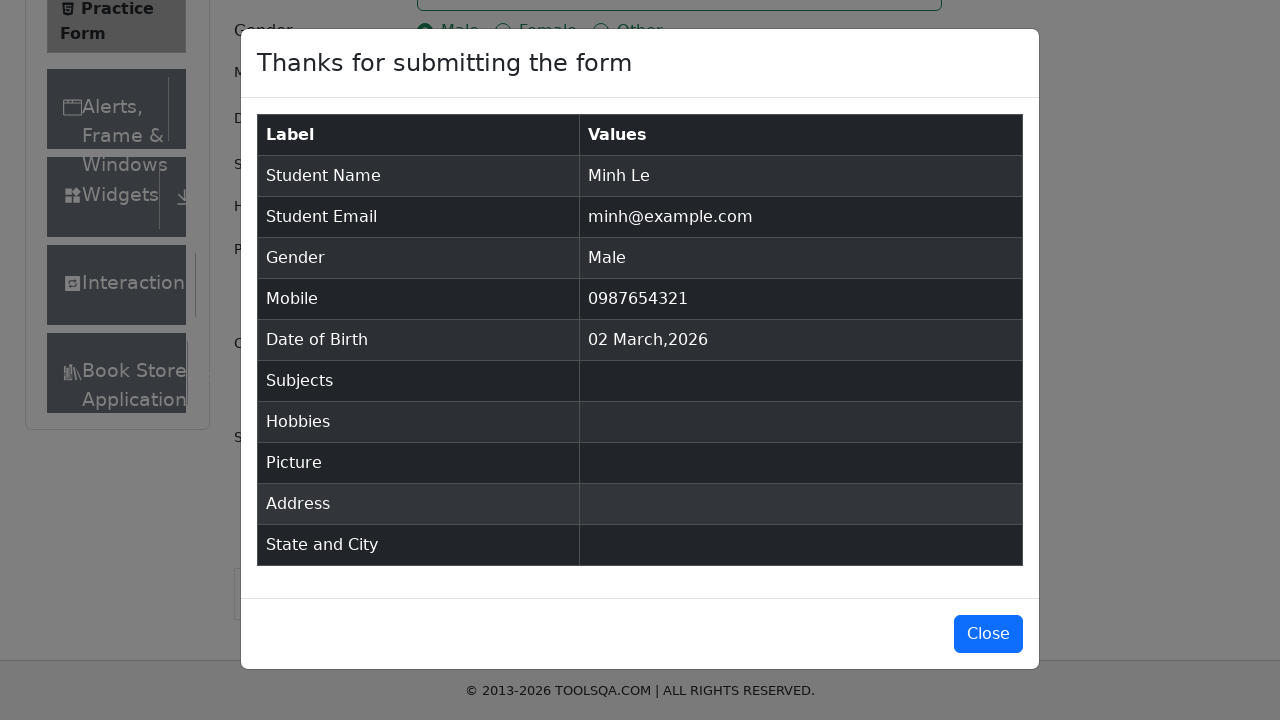